Tests various checkbox interactions including basic checkboxes, notifications, tri-state checkboxes, toggle switches, and multi-select dropdown checkboxes on a UI component demonstration page

Starting URL: https://leafground.com/checkbox.xhtml

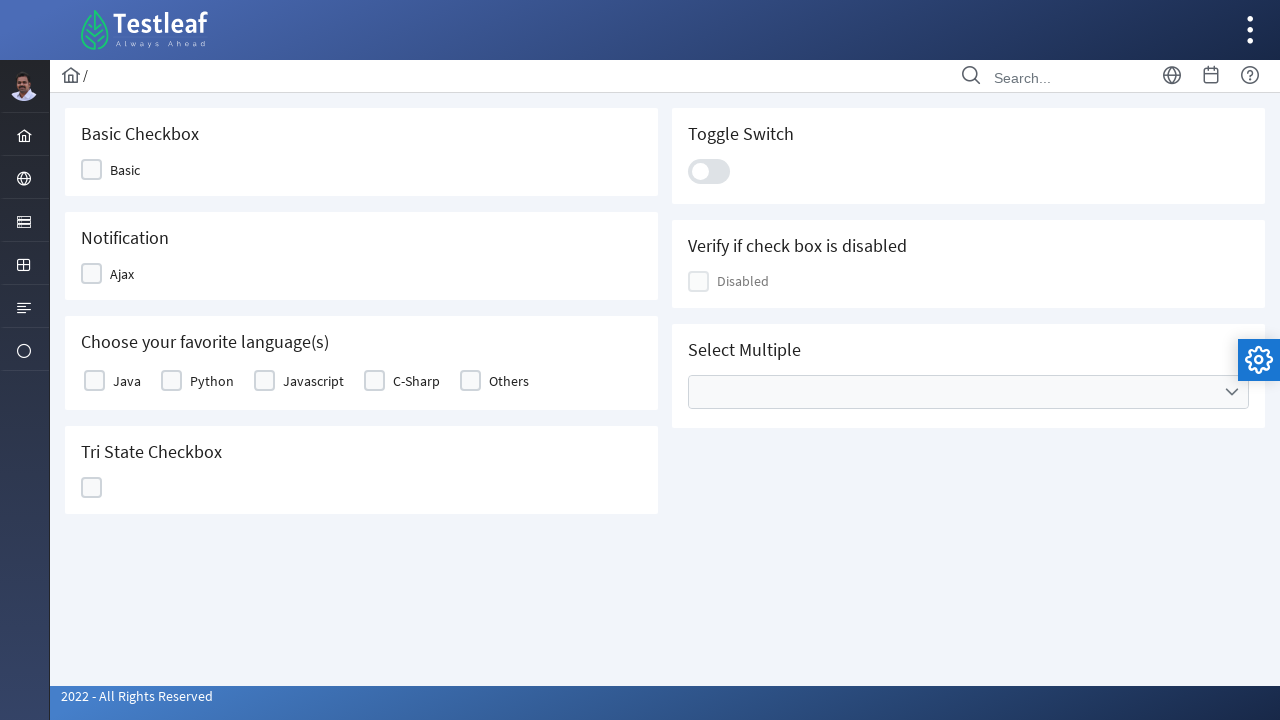

Clicked basic checkbox at (92, 170) on xpath=//div[contains(@class,'ui-chkbox-box ui-widget')]
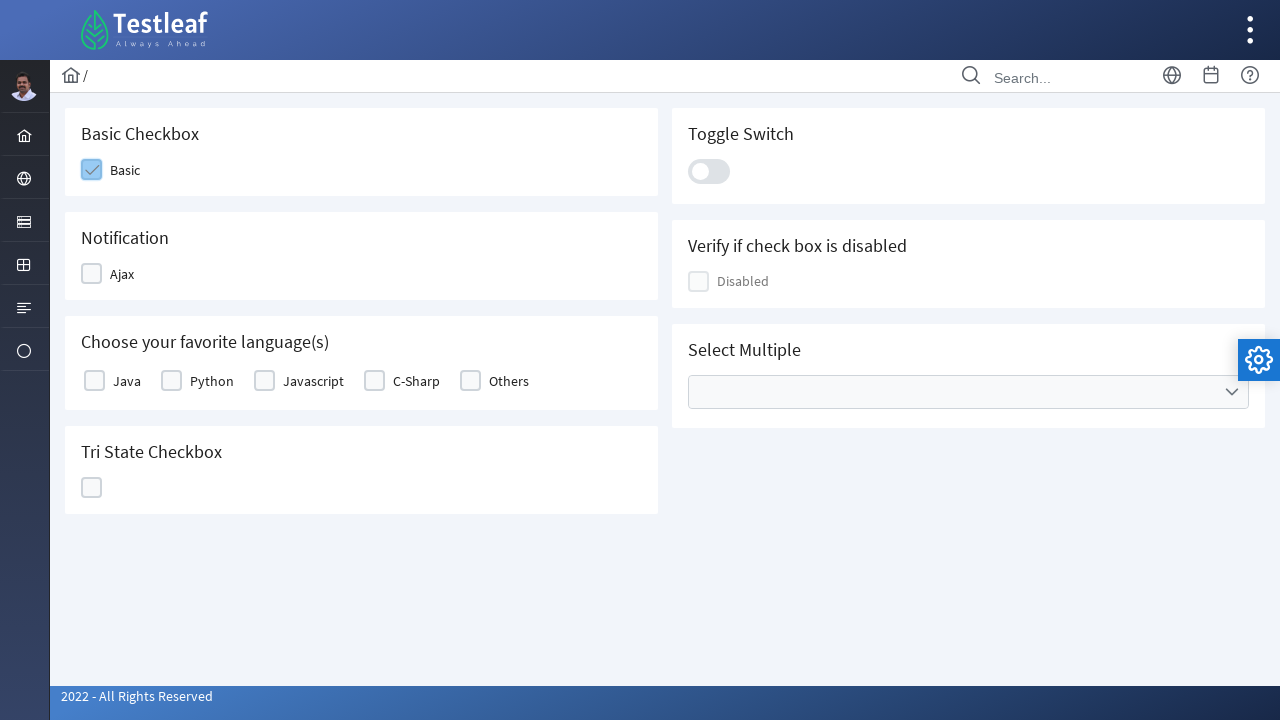

Clicked notification checkbox at (92, 274) on xpath=(//div[contains(@class,'ui-chkbox-box ui-widget')])[2]
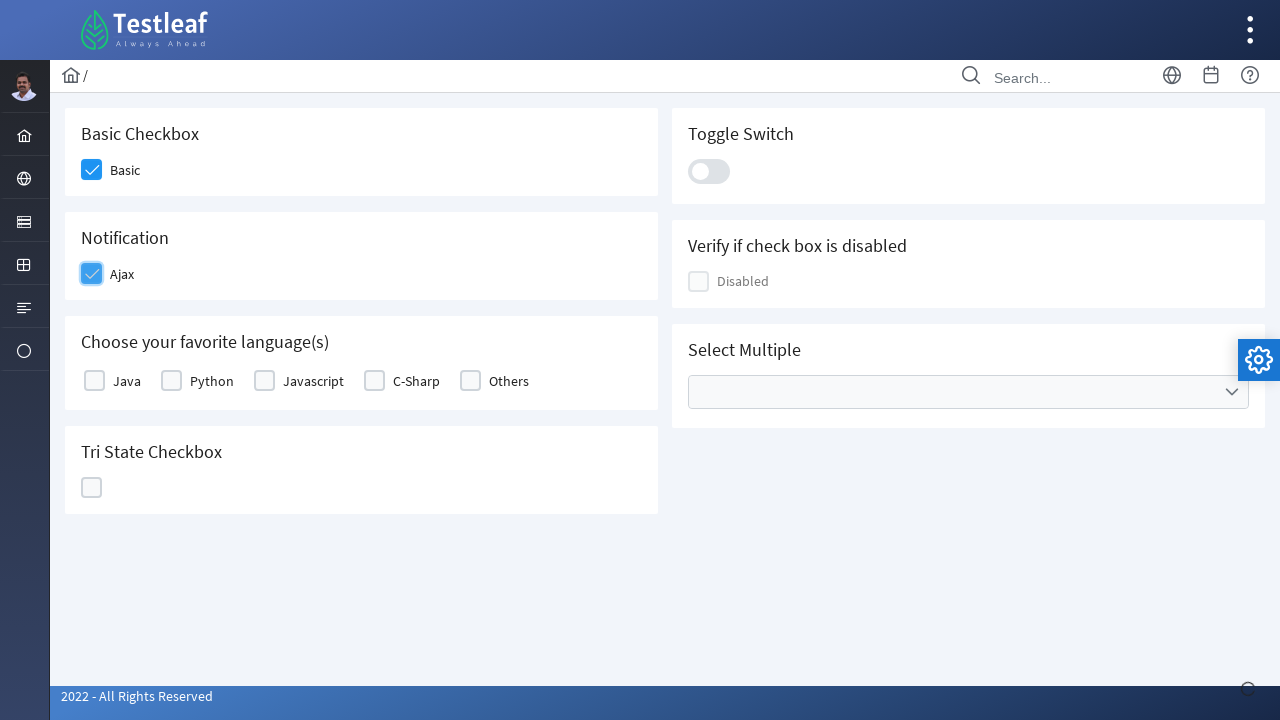

Verified 'Checked' message appeared
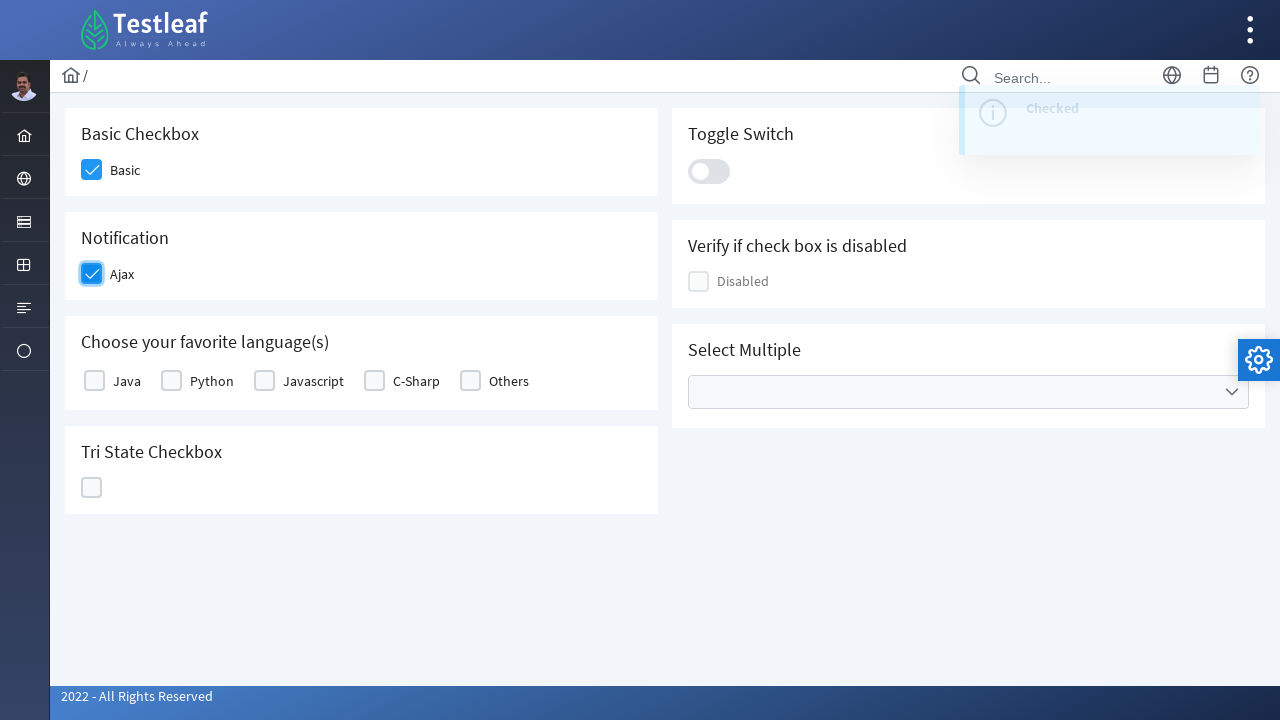

Clicked Java checkbox in favorite languages at (127, 381) on xpath=//label[text()='Java']
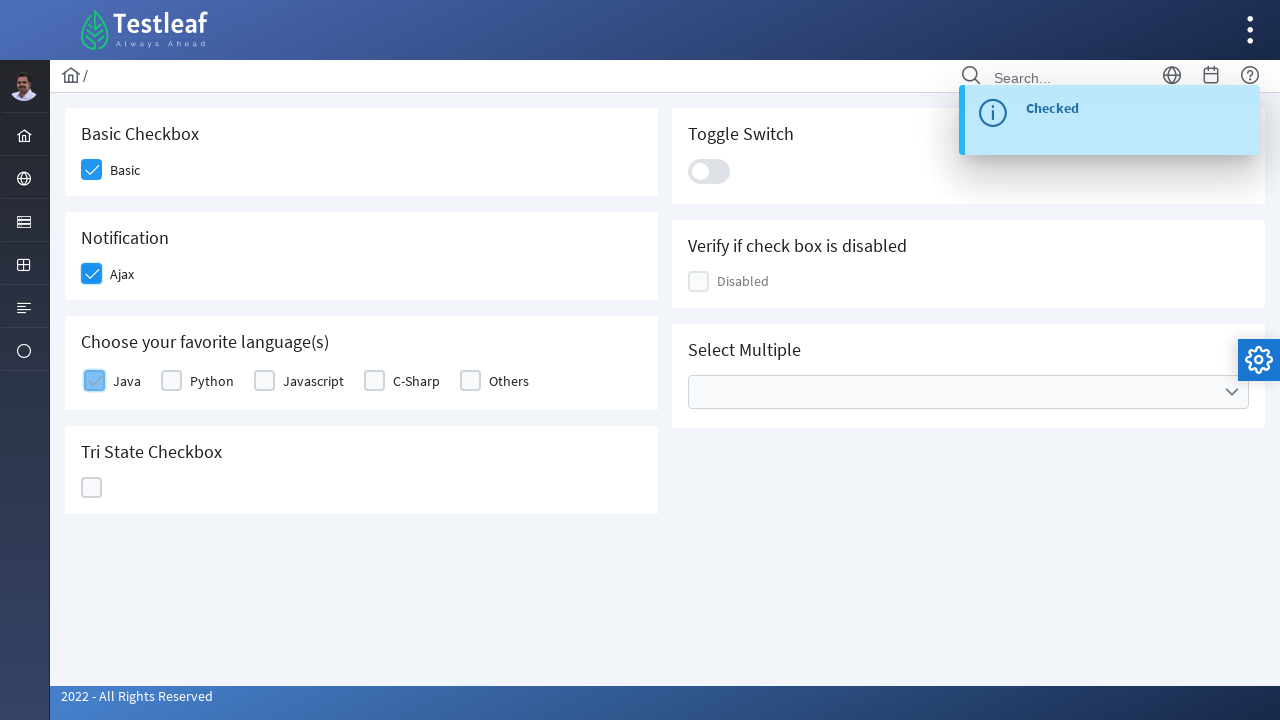

Clicked tri-state checkbox at (92, 488) on xpath=//span[@class='ui-chkbox-icon ui-c ']/parent::div
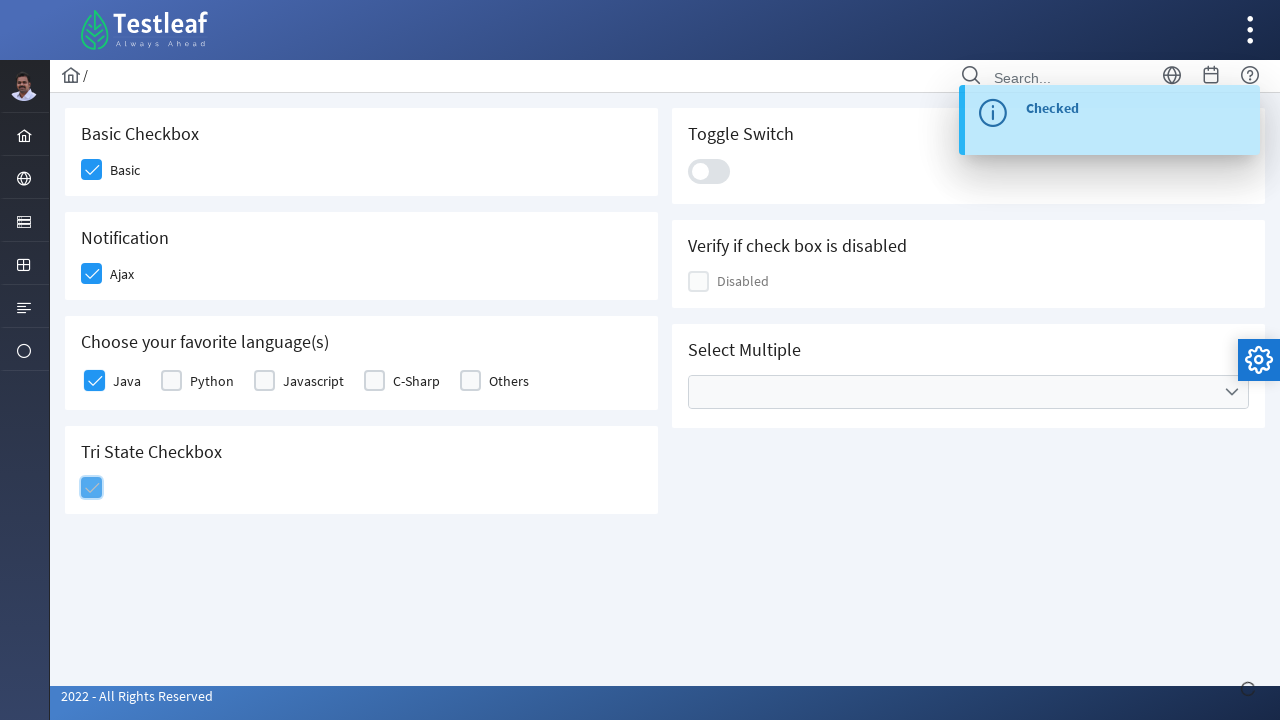

Verified tri-state message 'State has been changed' appeared
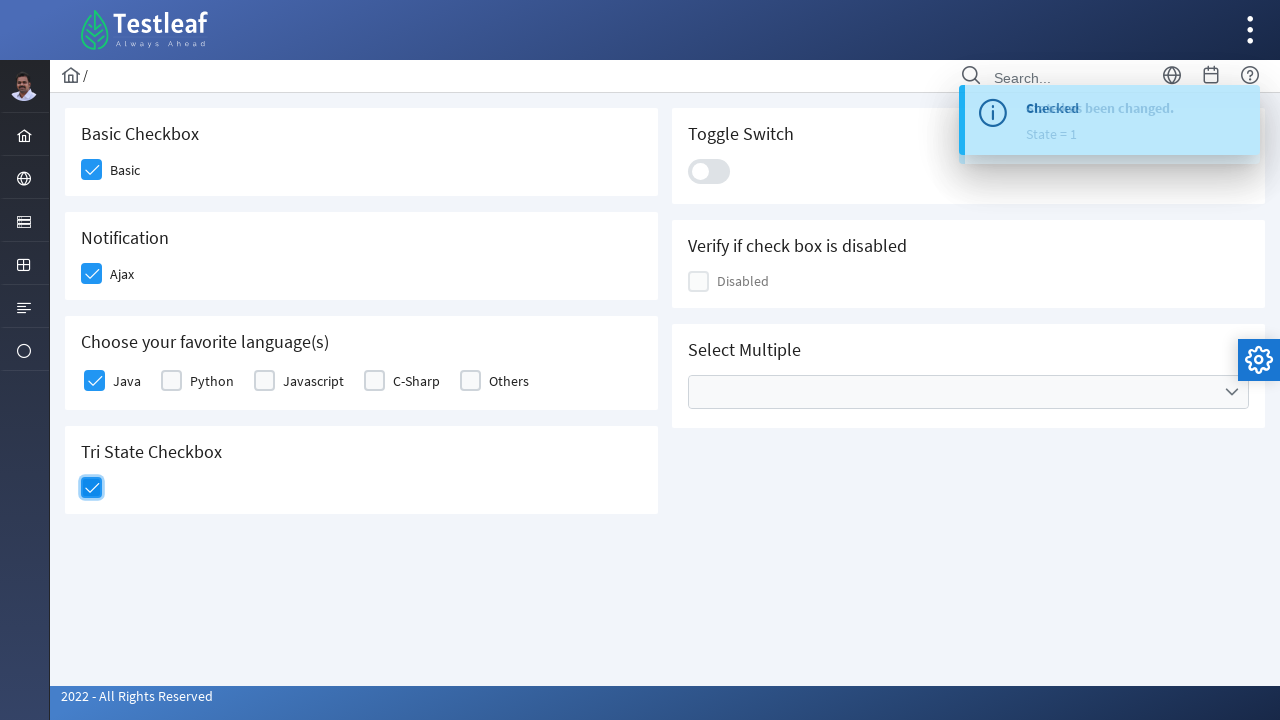

Clicked toggle switch at (709, 171) on .ui-toggleswitch-slider
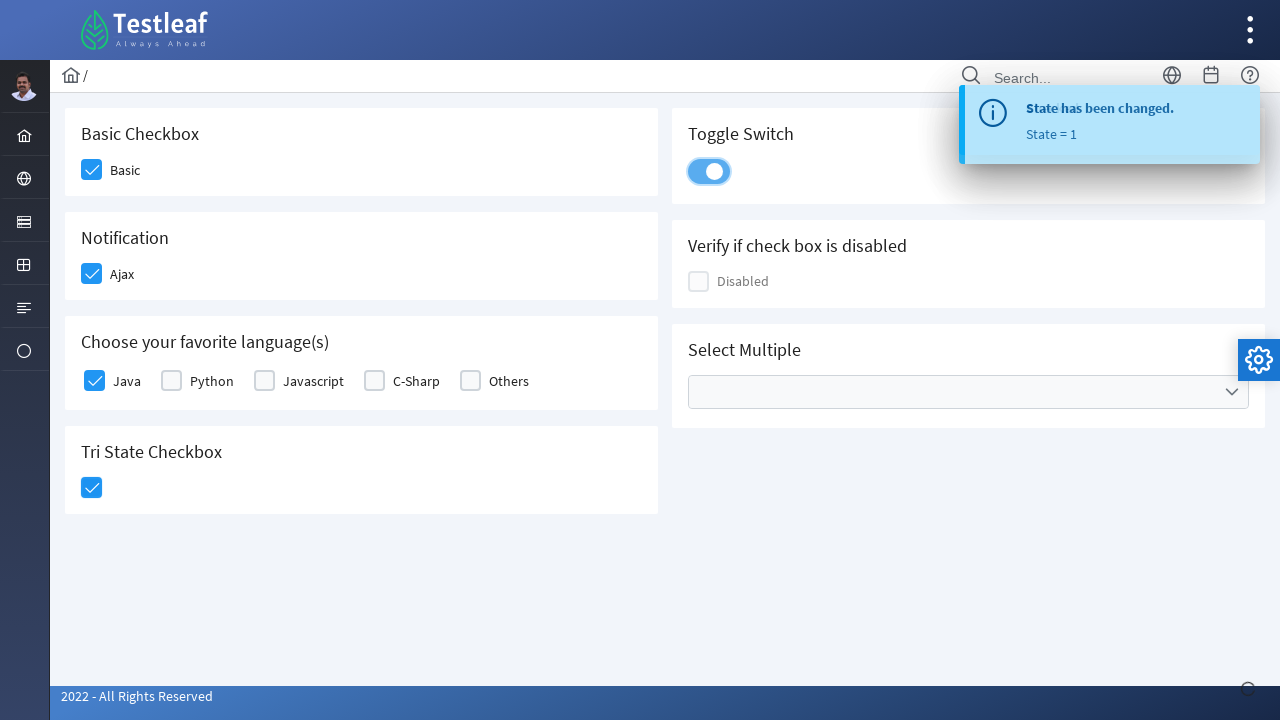

Verified toggle switch 'Checked' message appeared
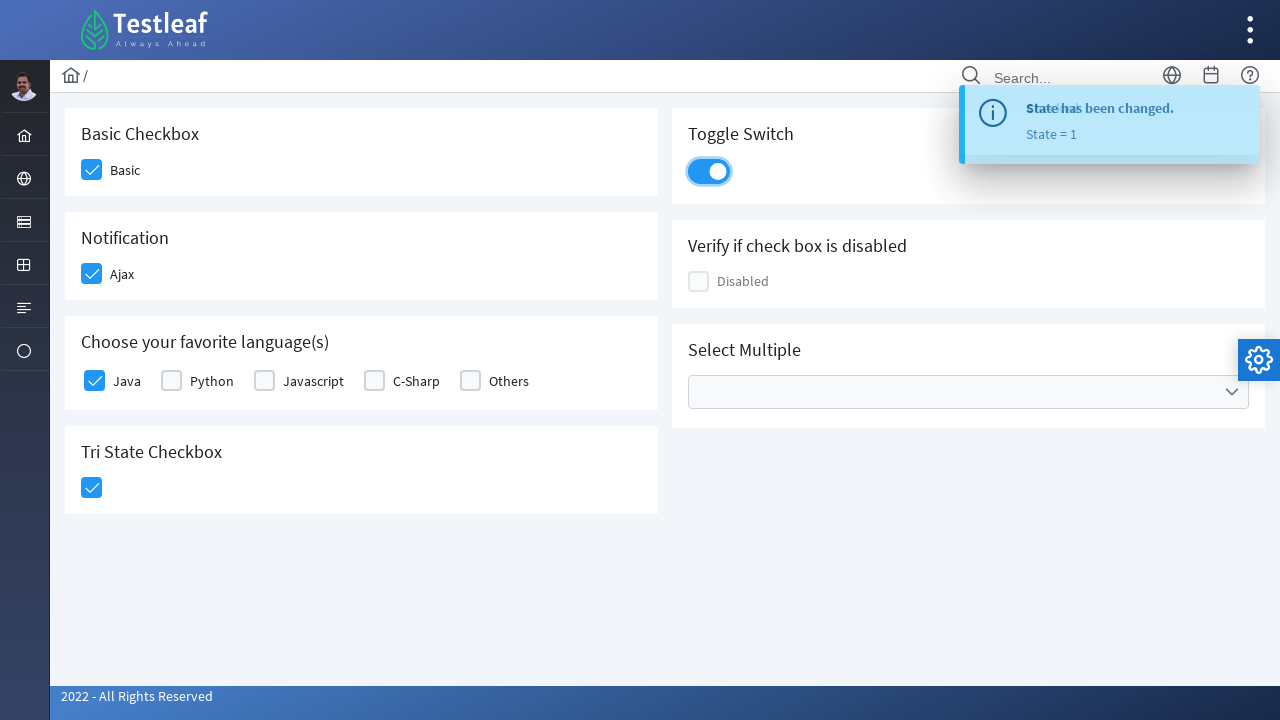

Verified disabled checkbox is disabled
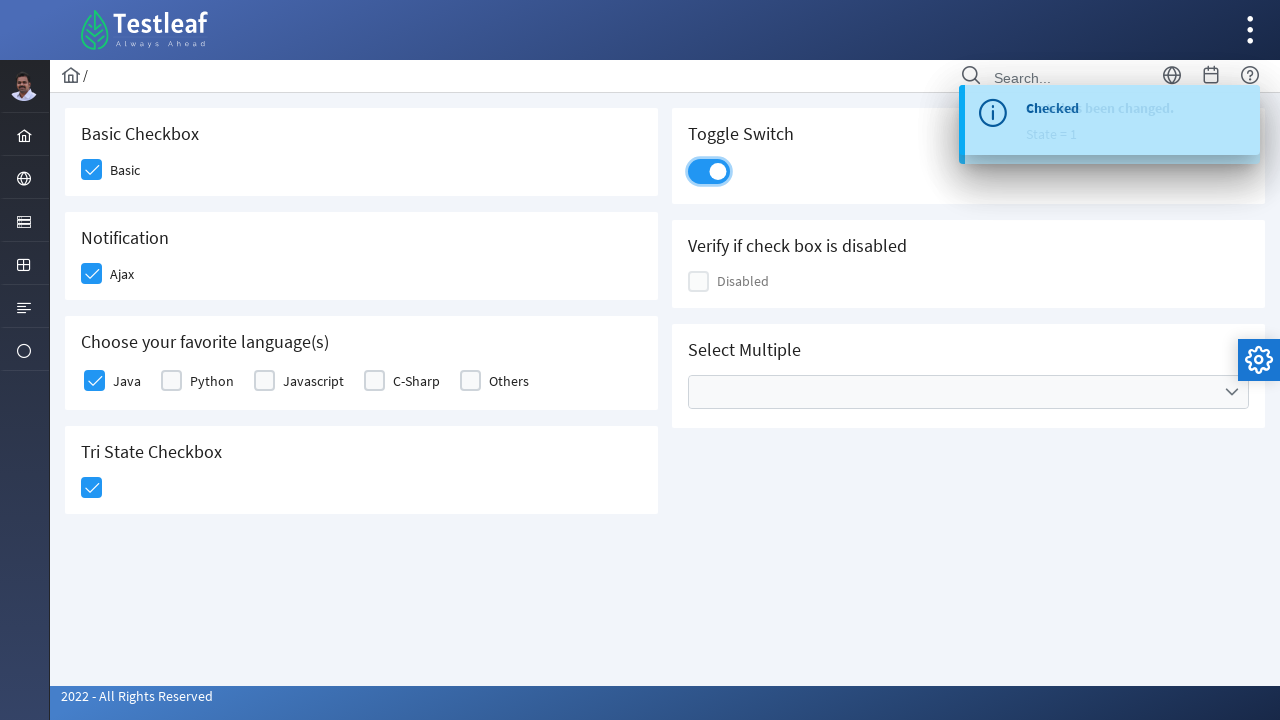

Clicked on Cities dropdown to open it at (968, 392) on xpath=//ul[@data-label='Cities']
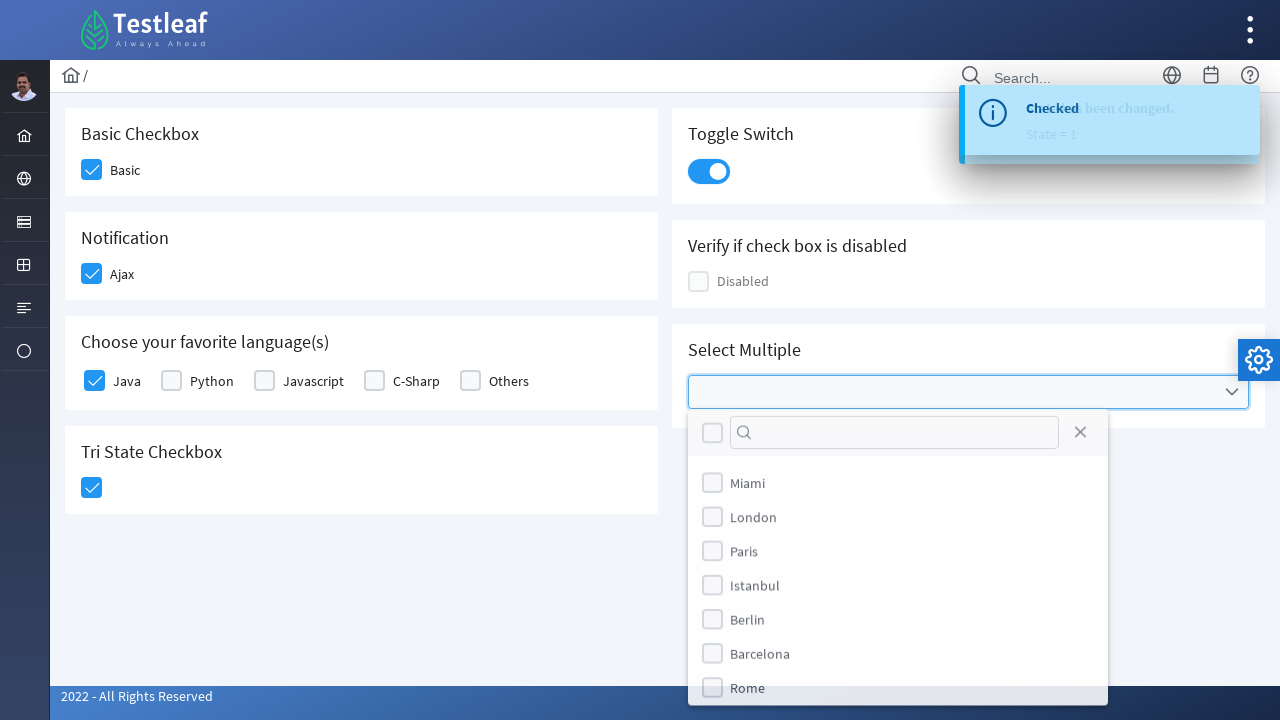

Selected London from dropdown cities at (712, 519) on xpath=//label[text()='London']/preceding-sibling::div
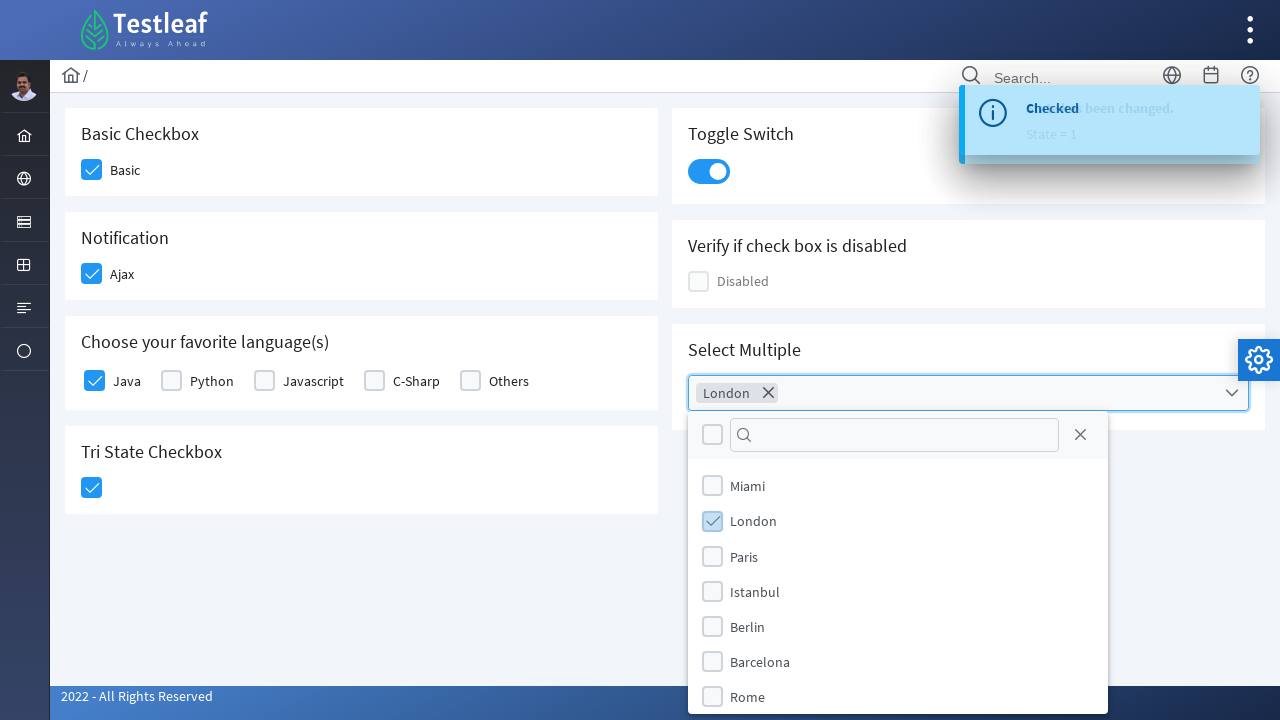

Selected Paris from dropdown cities at (712, 556) on xpath=//label[text()='Paris']/preceding-sibling::div
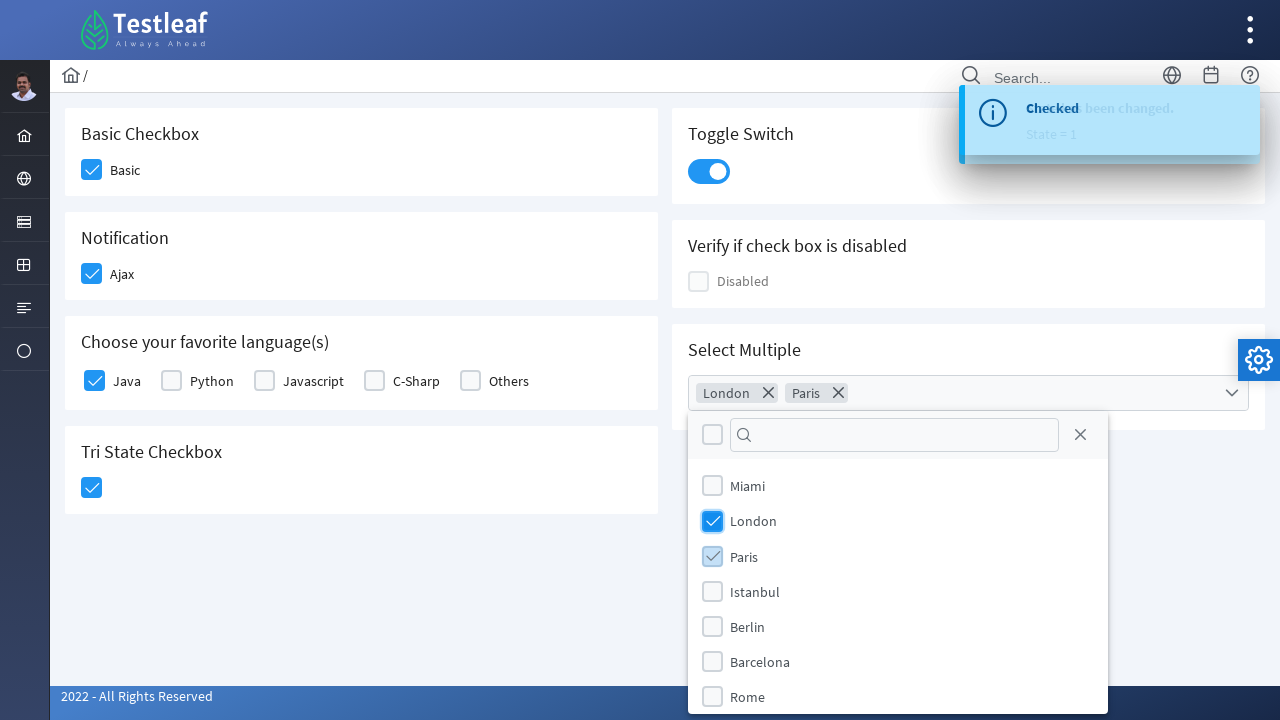

Selected Amsterdam from dropdown cities at (712, 688) on xpath=//label[text()='Amsterdam']/preceding-sibling::div
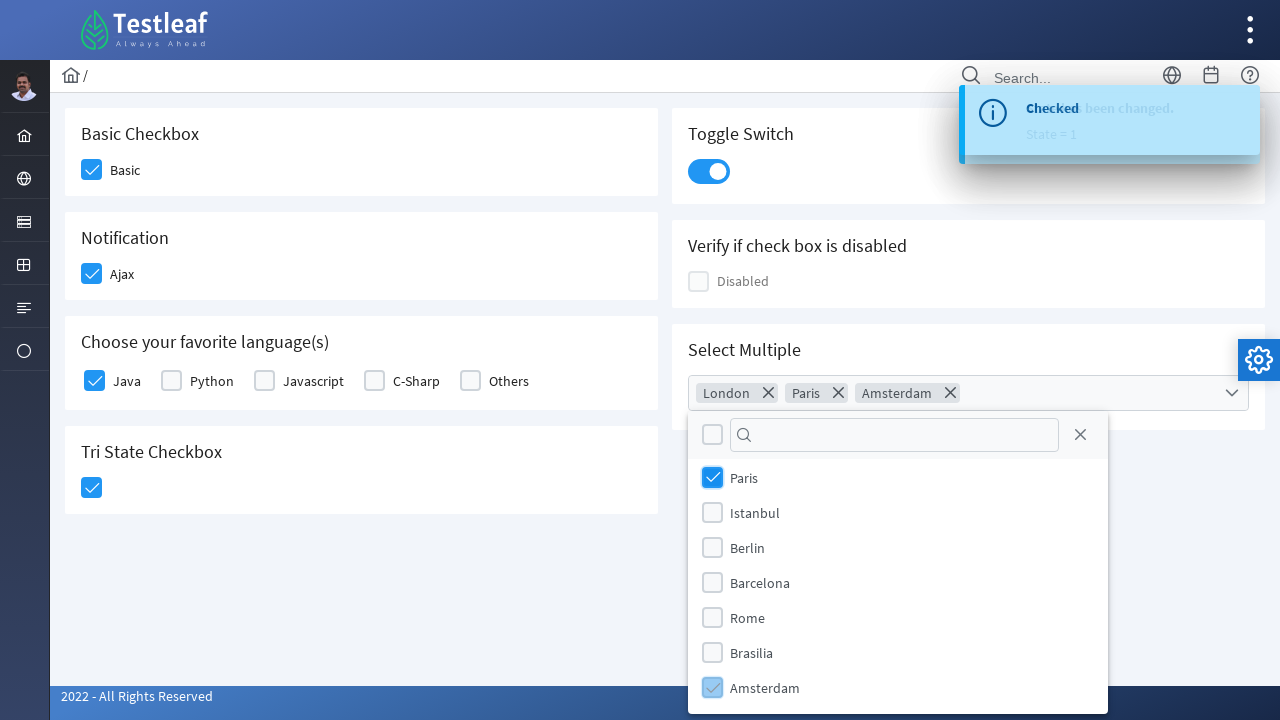

Closed the dropdown popup at (1080, 435) on xpath=//a[contains(@class,'selectcheckboxmenu')]
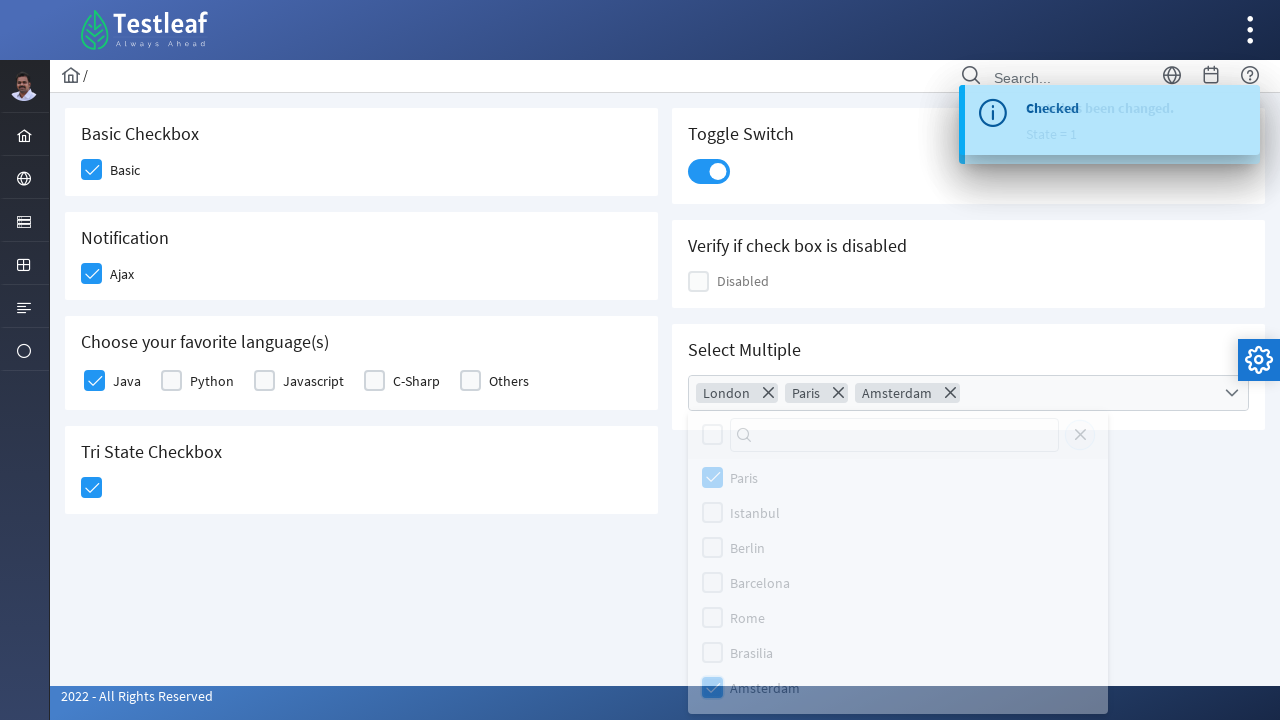

Verified dropdown with selected cities is displayed
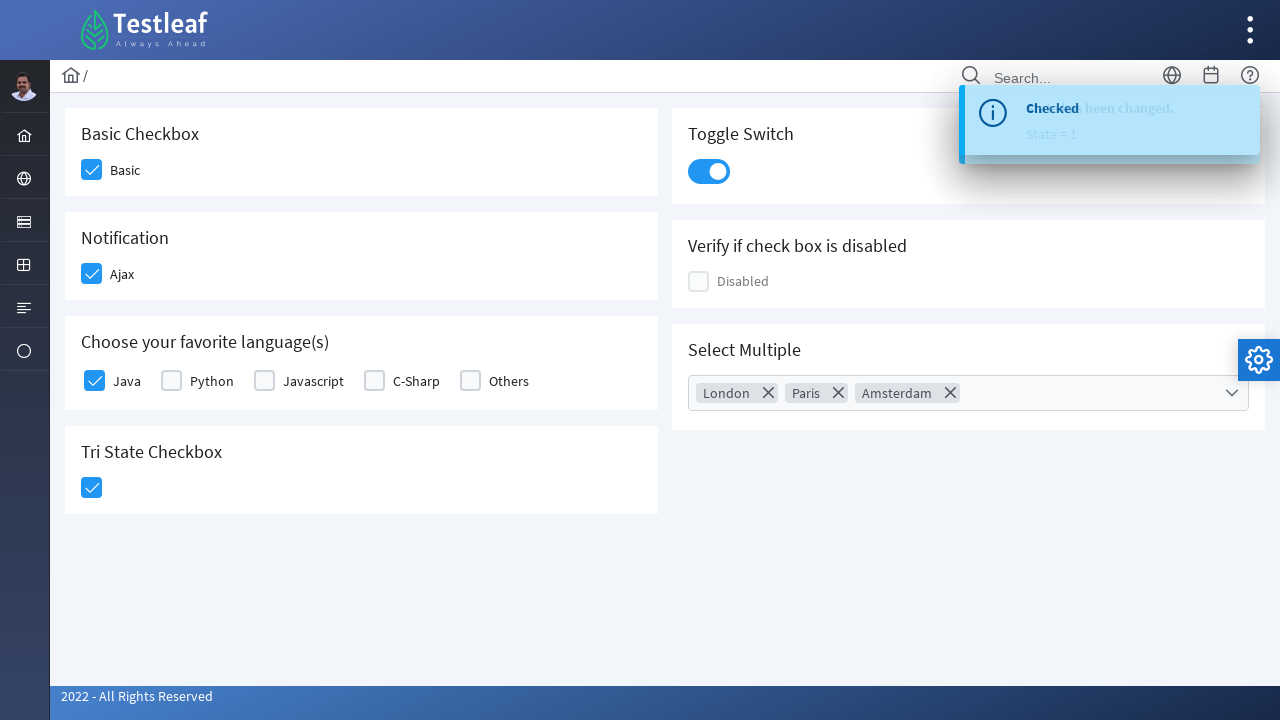

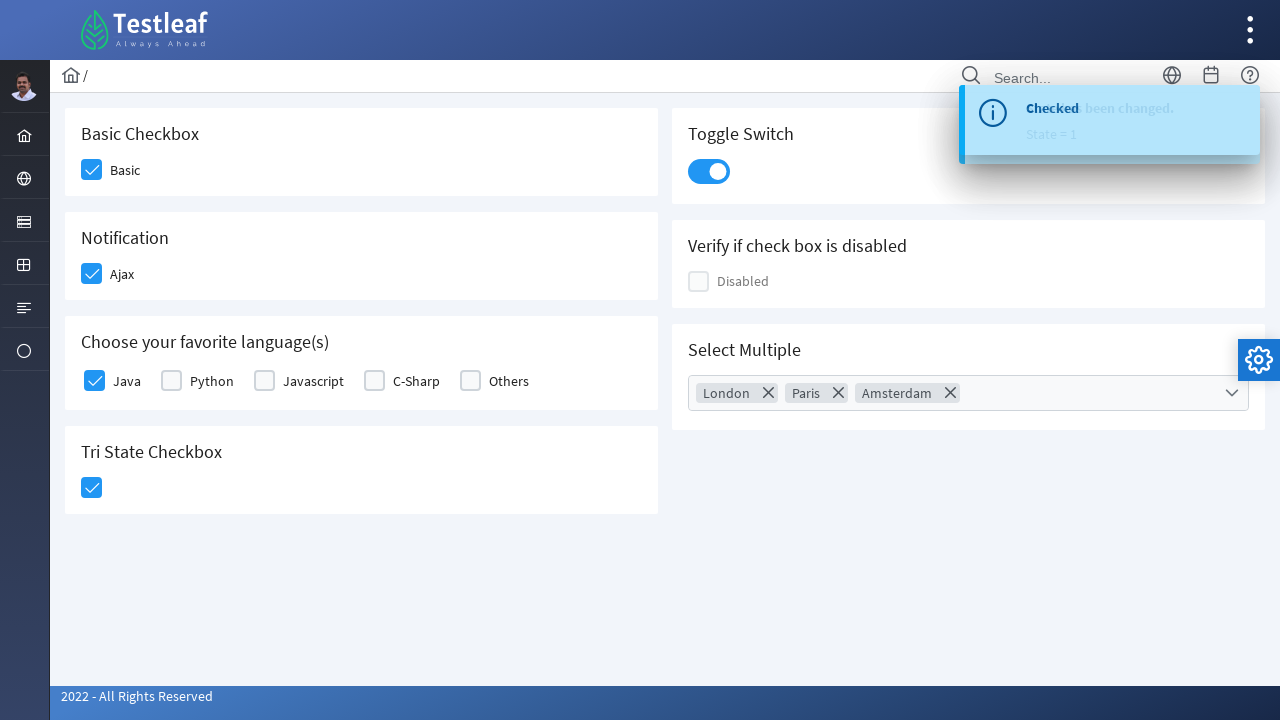